Tests input field interaction using placeholder locator by filling and clearing text

Starting URL: https://www.qa-practice.com/elements/input/simple

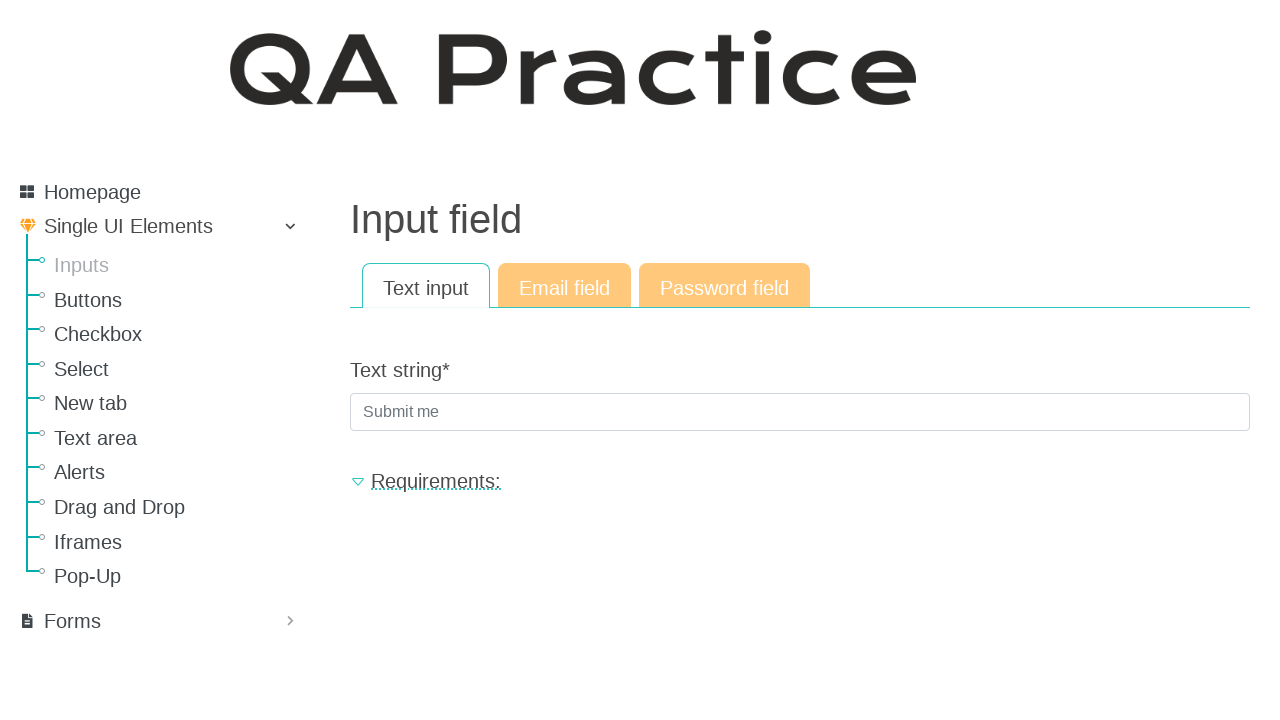

Located input field by placeholder 'Submit me'
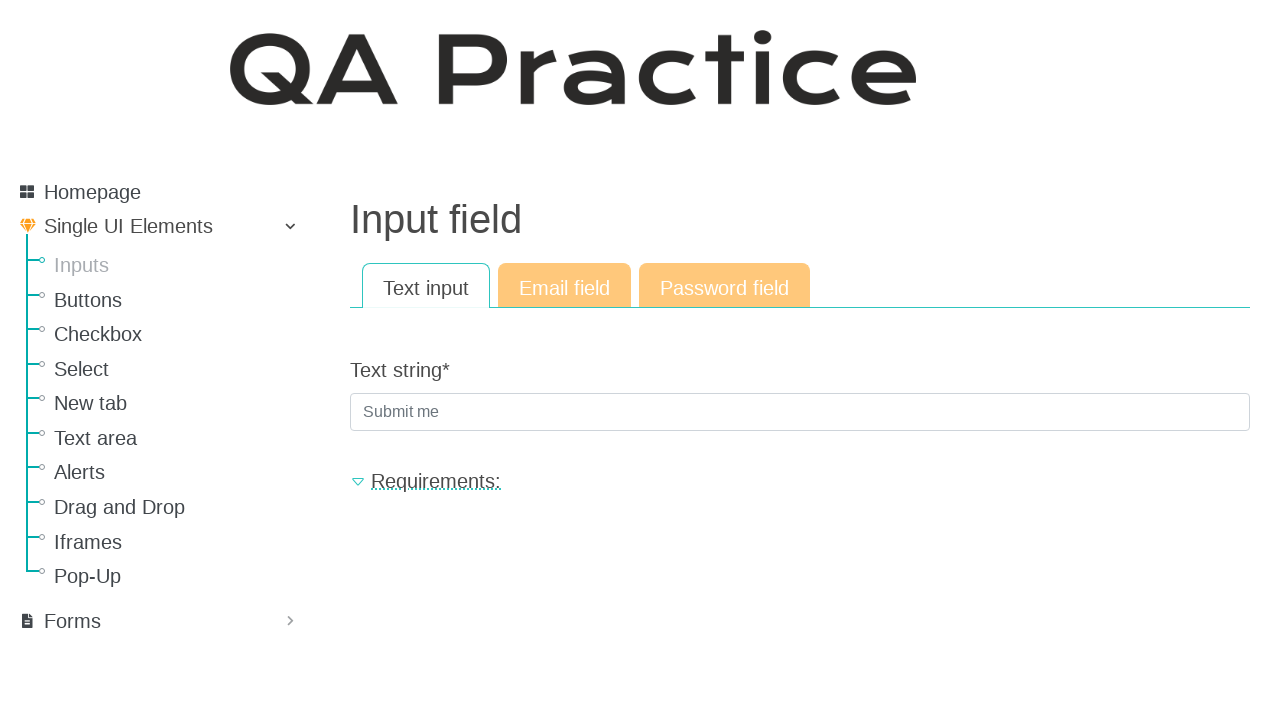

Filled input field with 'Hello world' on internal:attr=[placeholder="Submit me"i]
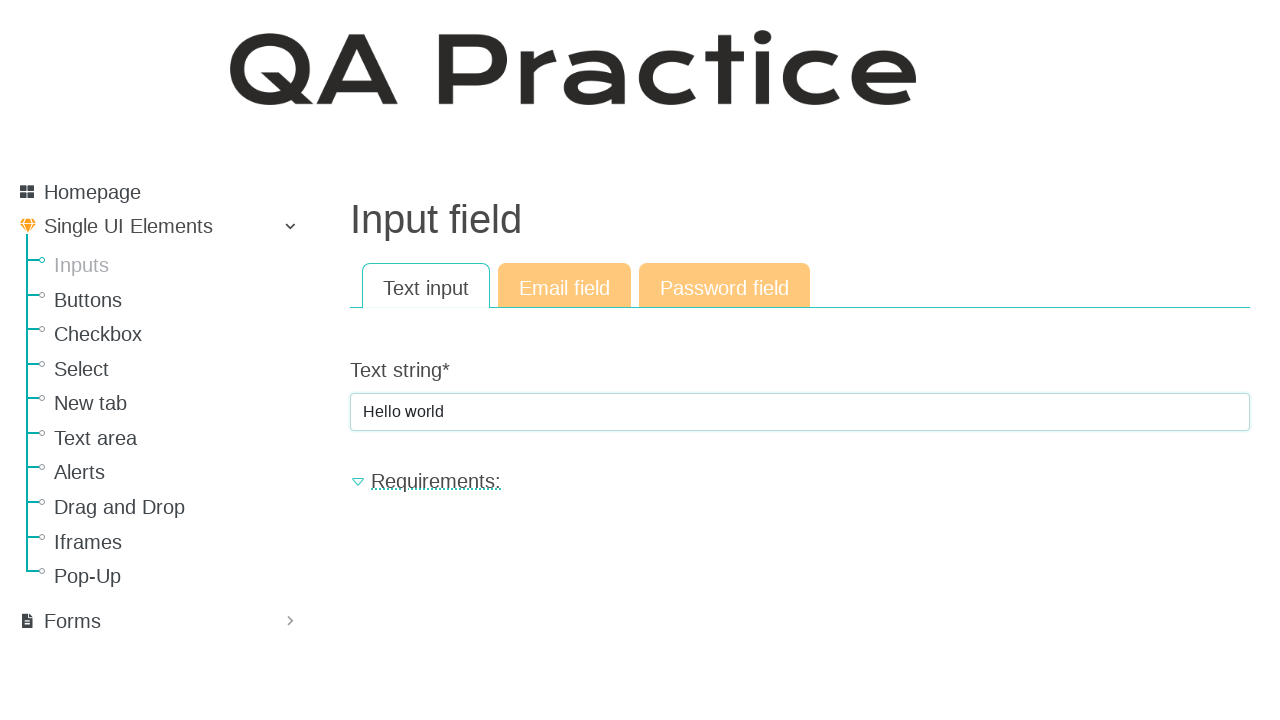

Cleared the input field on internal:attr=[placeholder="Submit me"i]
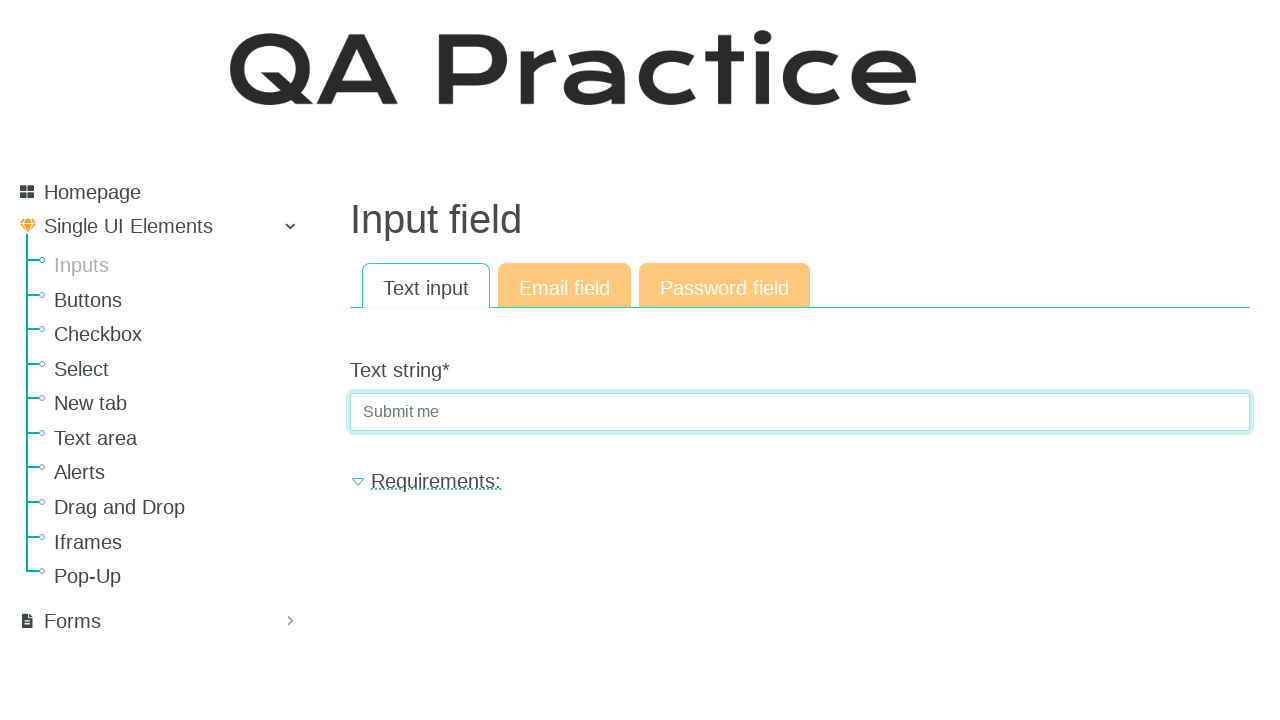

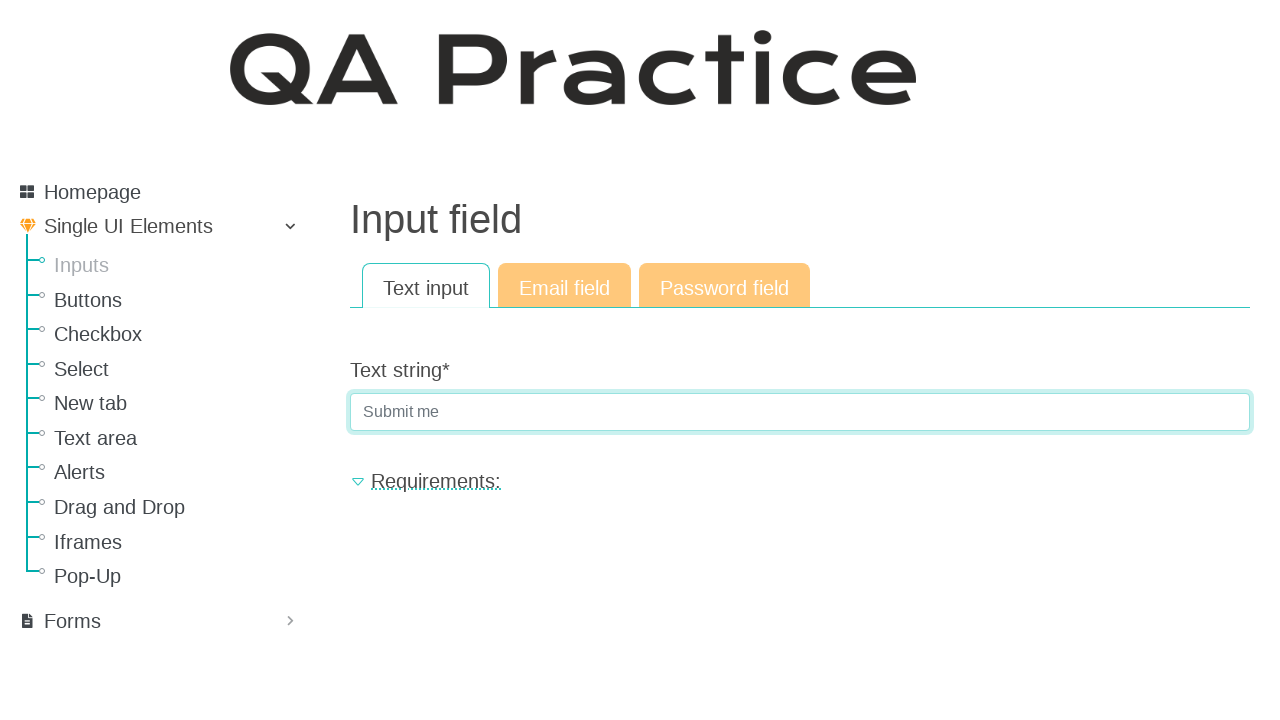